Tests window/tab handling by opening a new window, switching to it, verifying its content, and switching back to the parent window

Starting URL: https://the-internet.herokuapp.com/windows

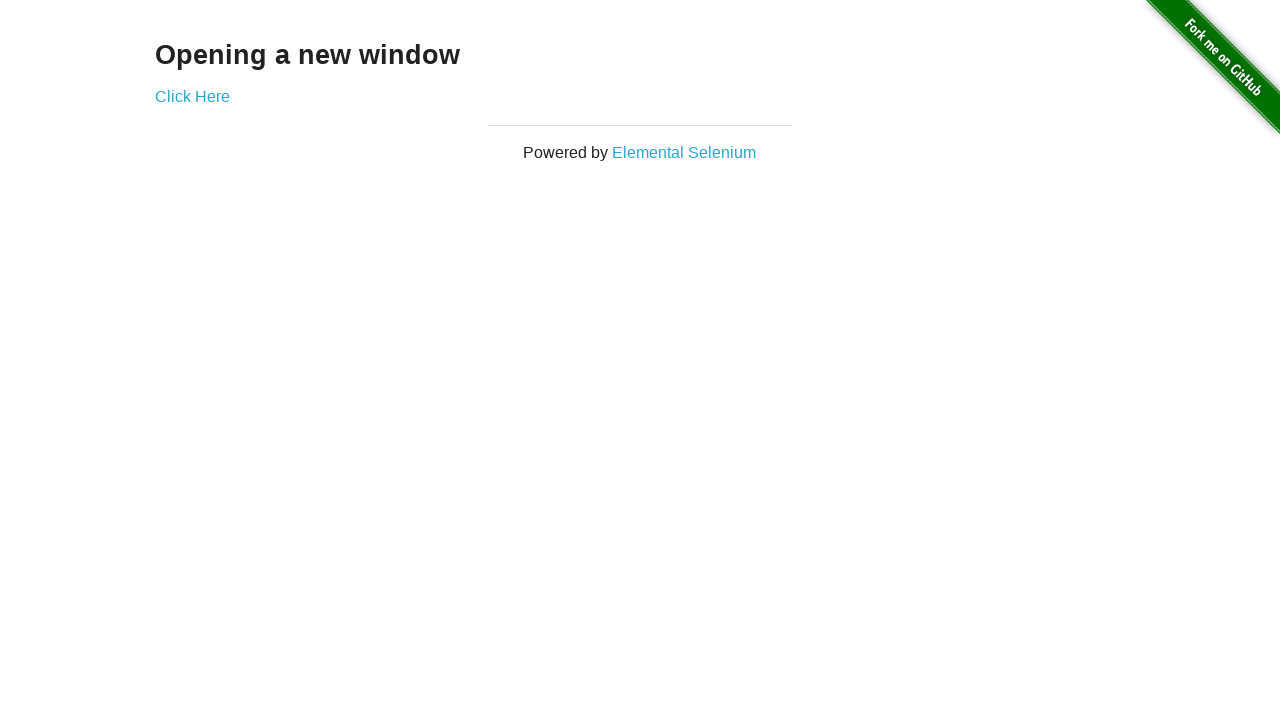

Clicked 'Click Here' link to open new window at (192, 96) on text=Click Here
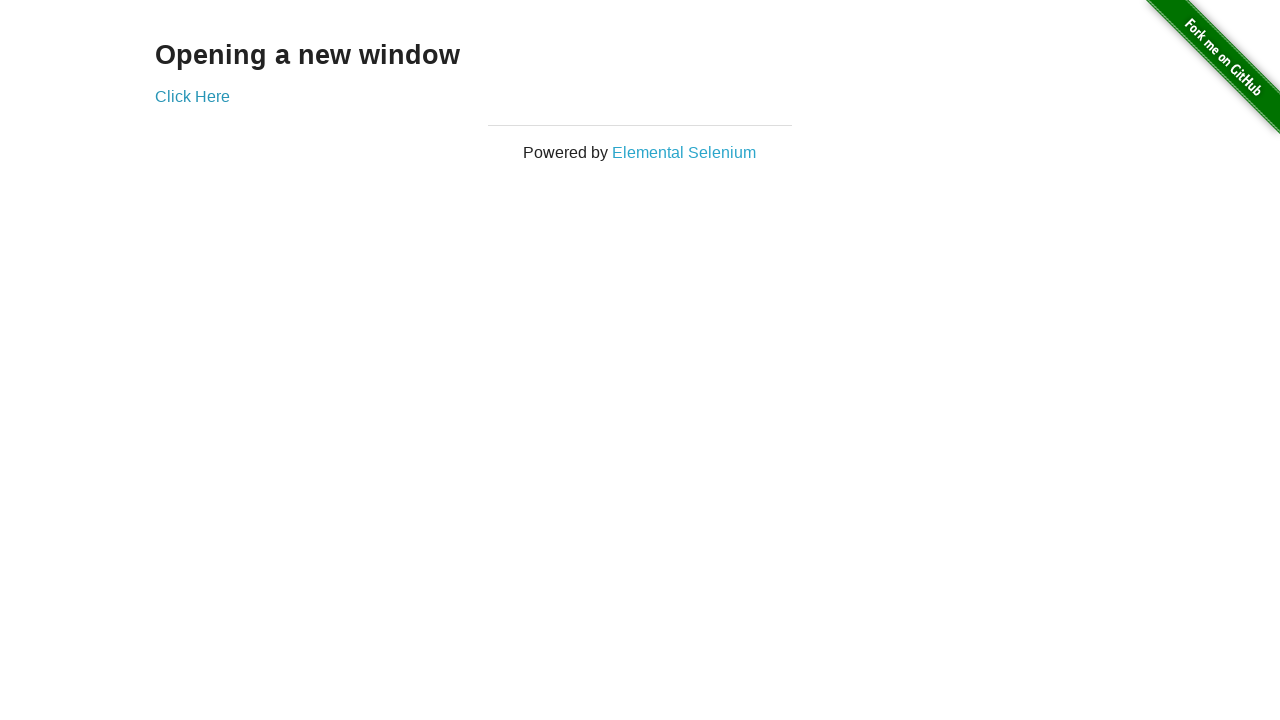

Waited 1 second for new window/tab to open
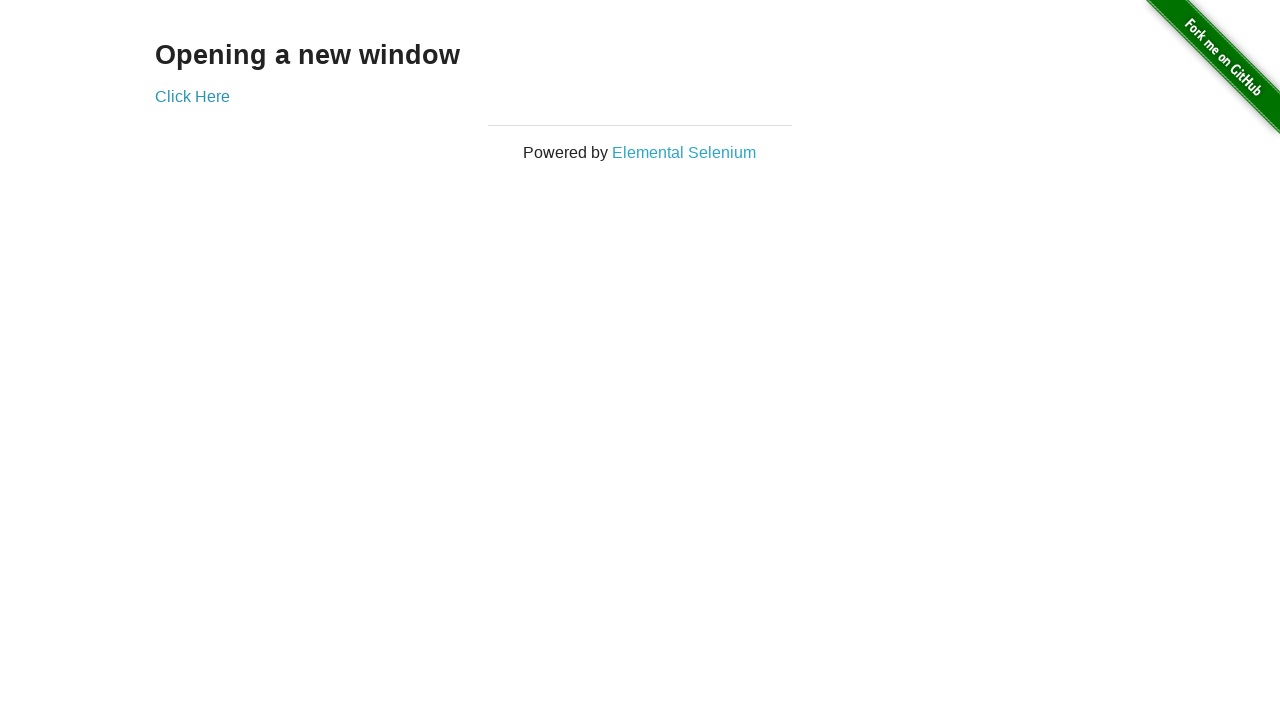

Retrieved list of all open pages/tabs
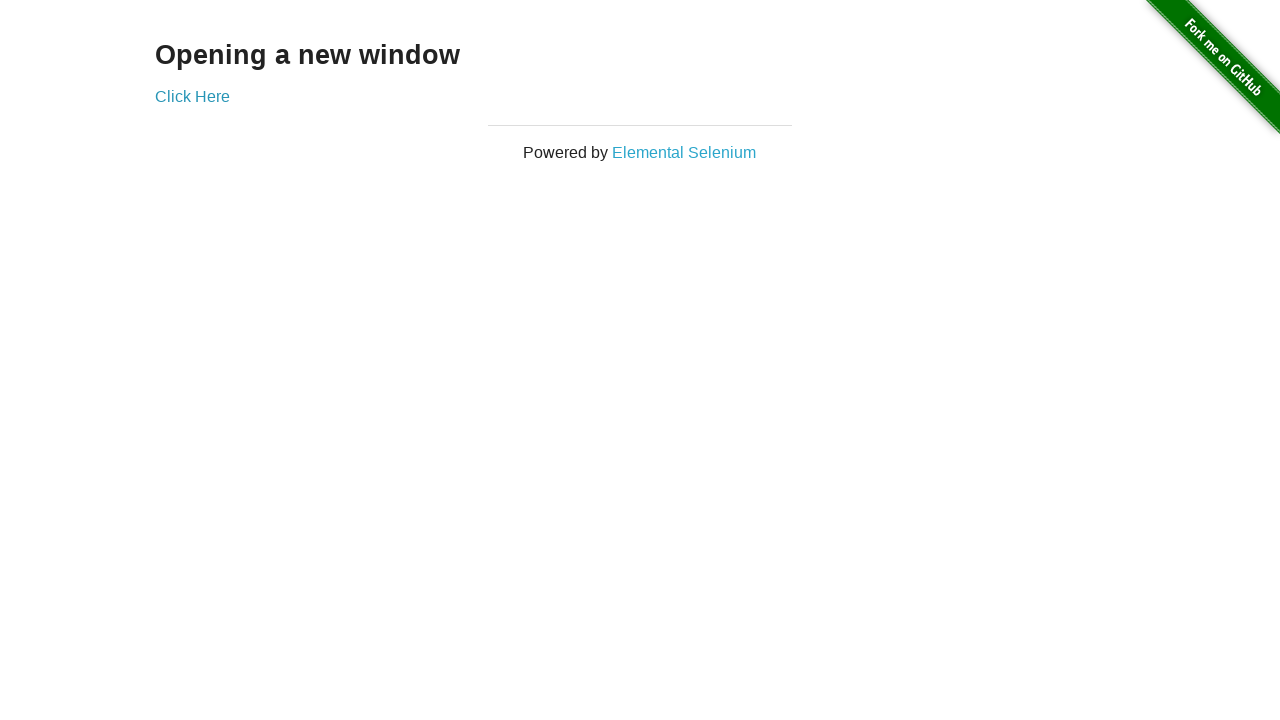

Switched to new page/tab at index 1
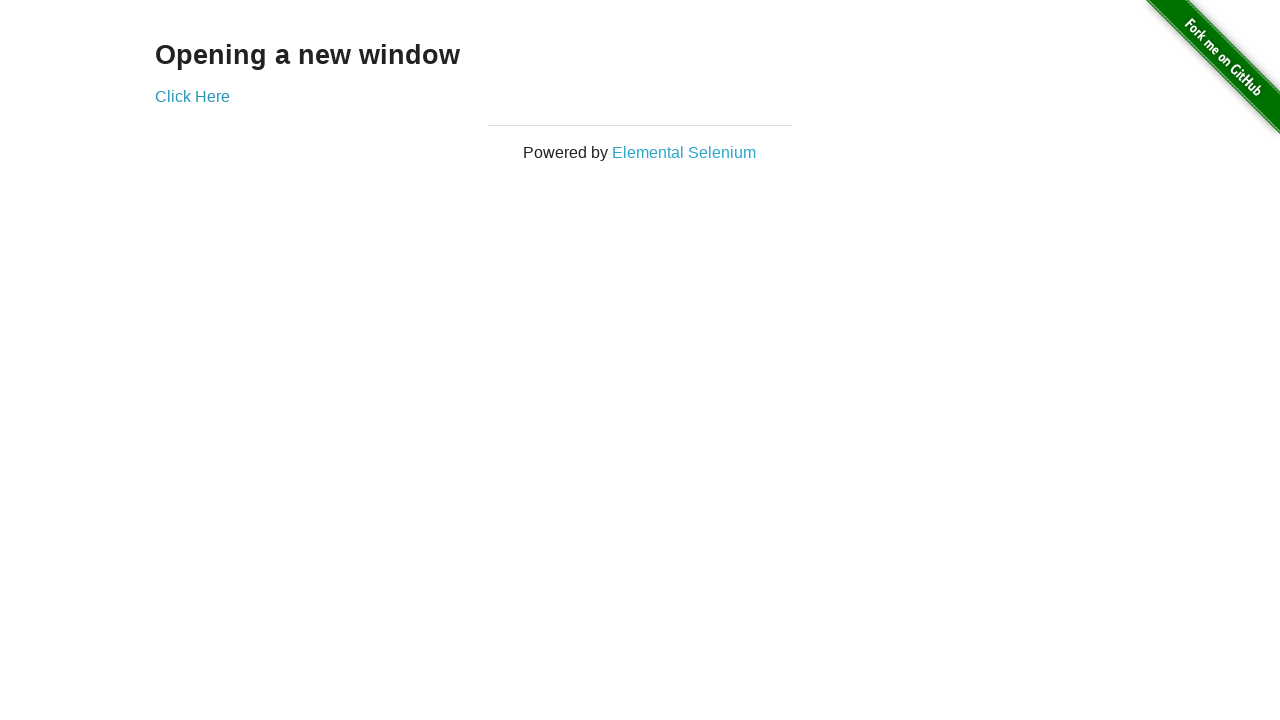

Retrieved heading text from new window
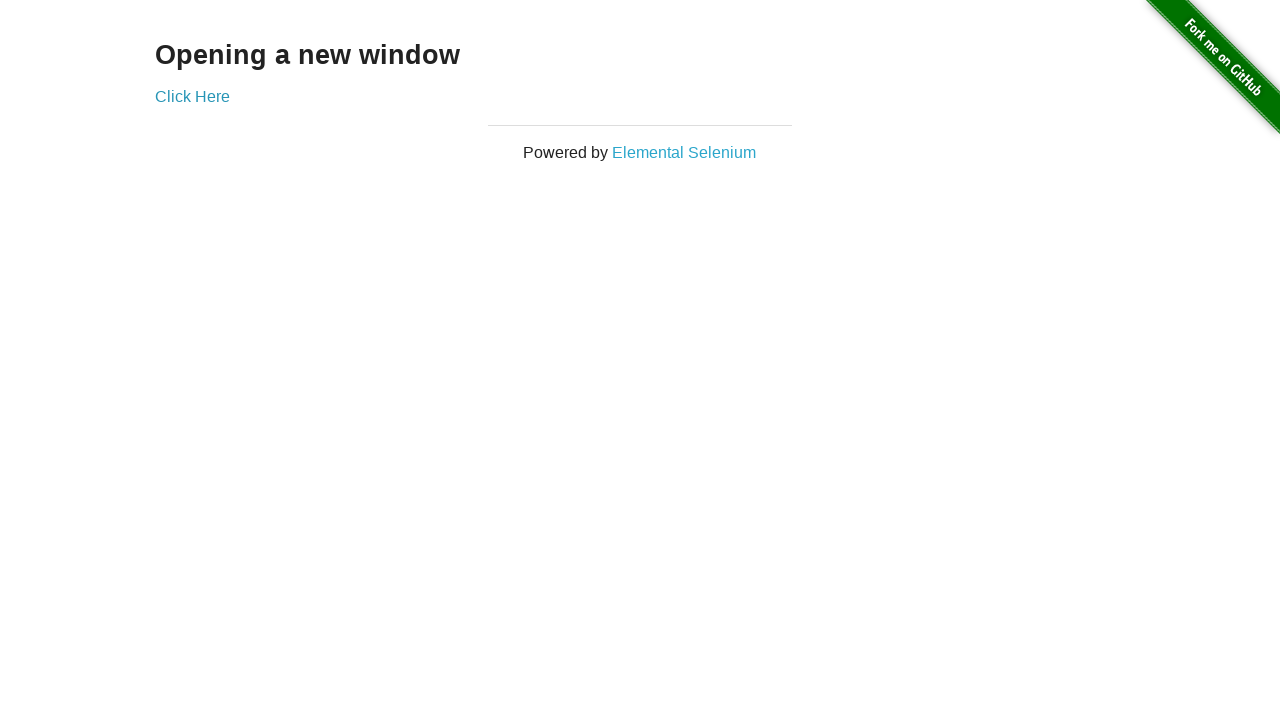

Printed new window heading: New Window
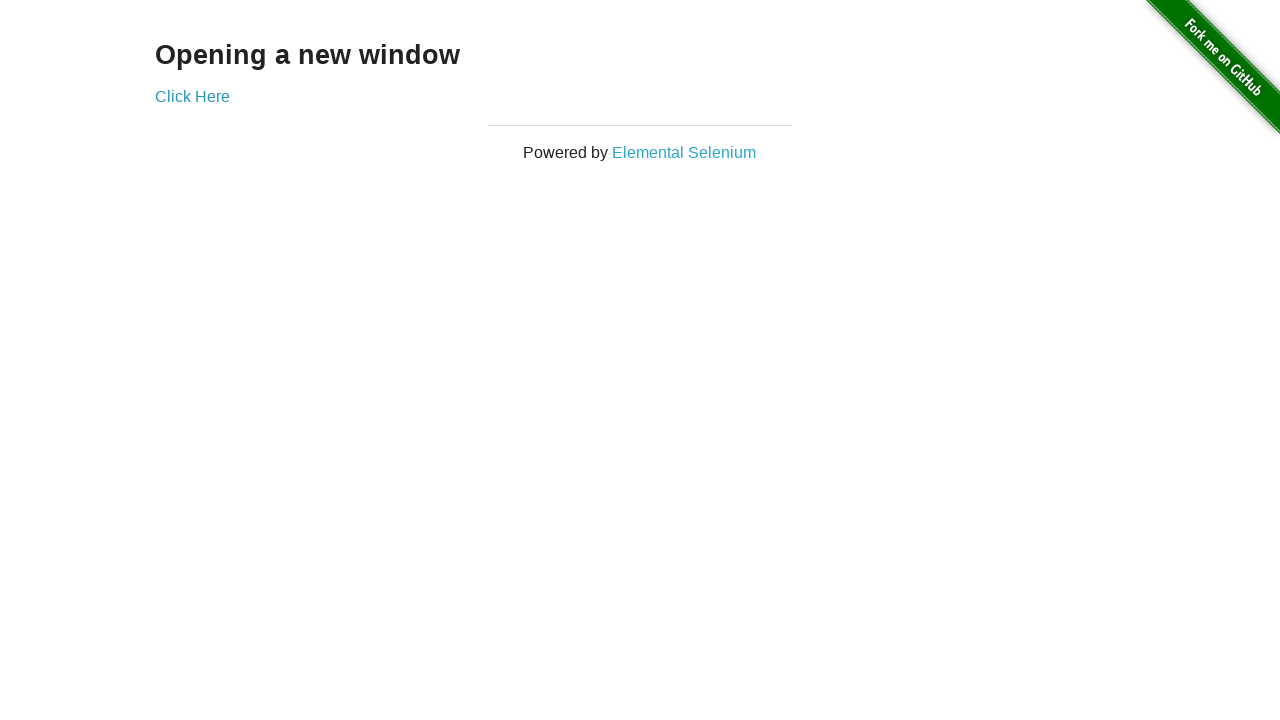

Closed the new window/tab
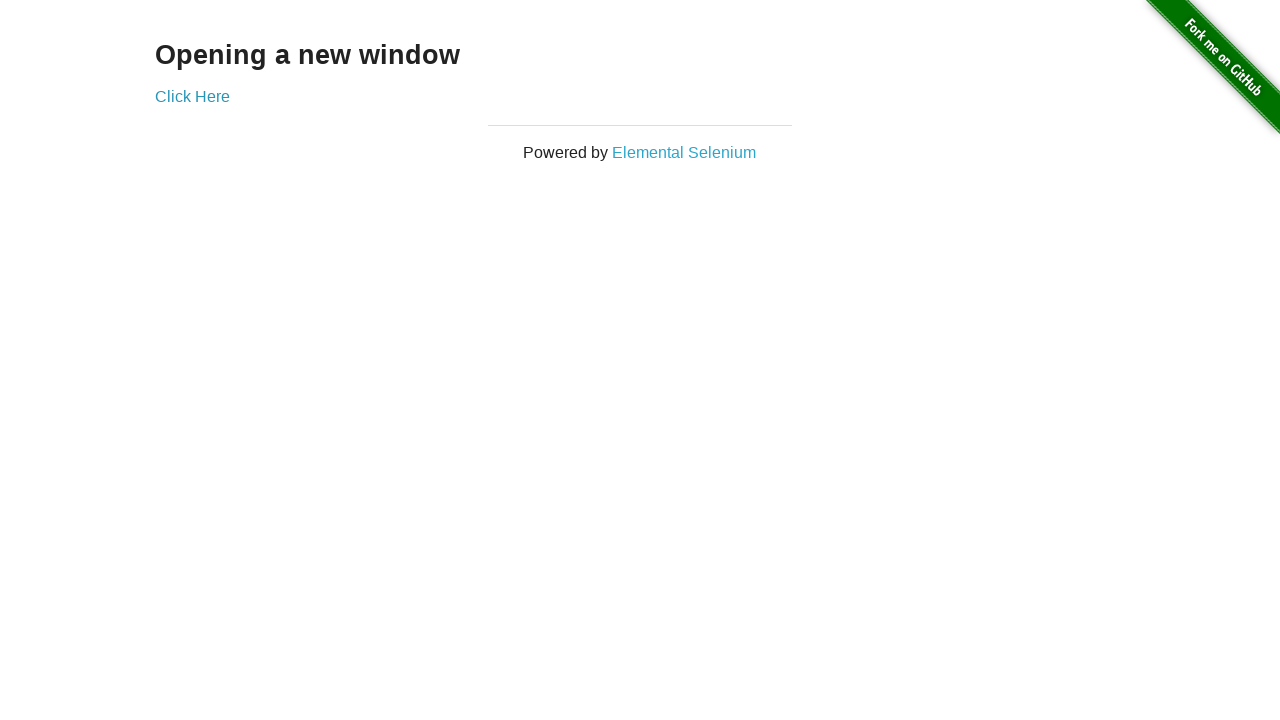

Verified original window heading is 'Opening a new window'
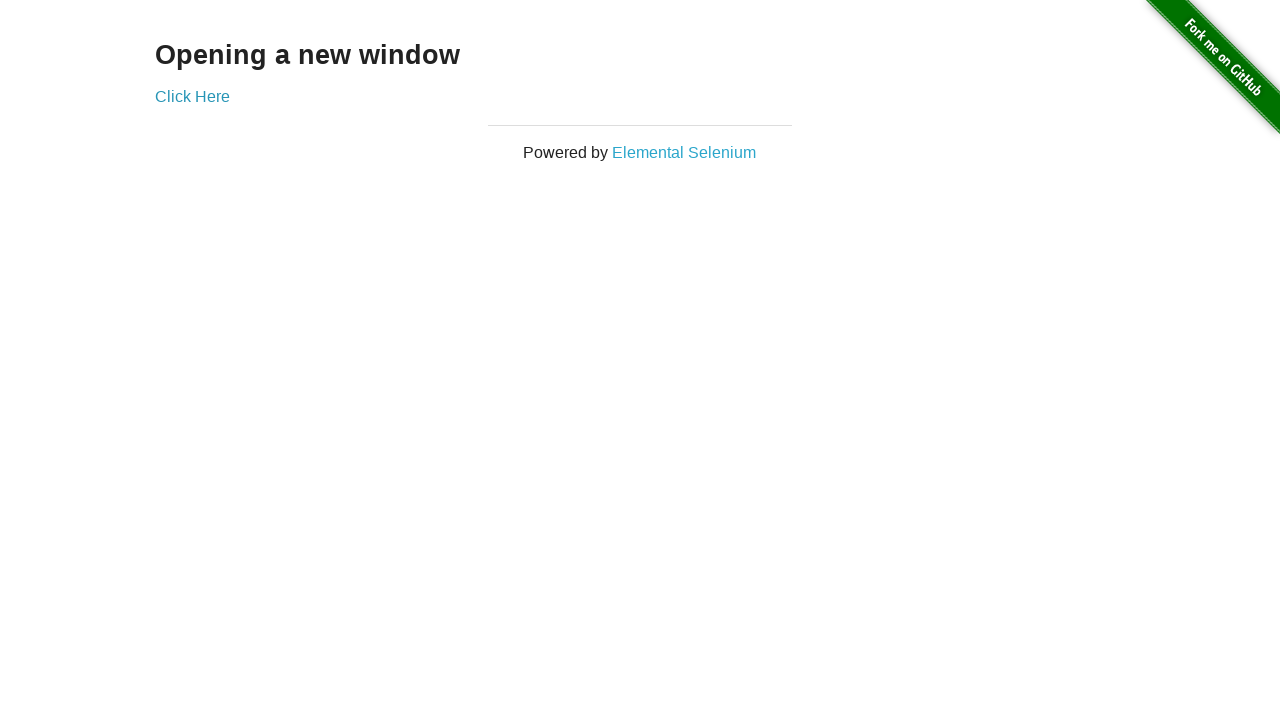

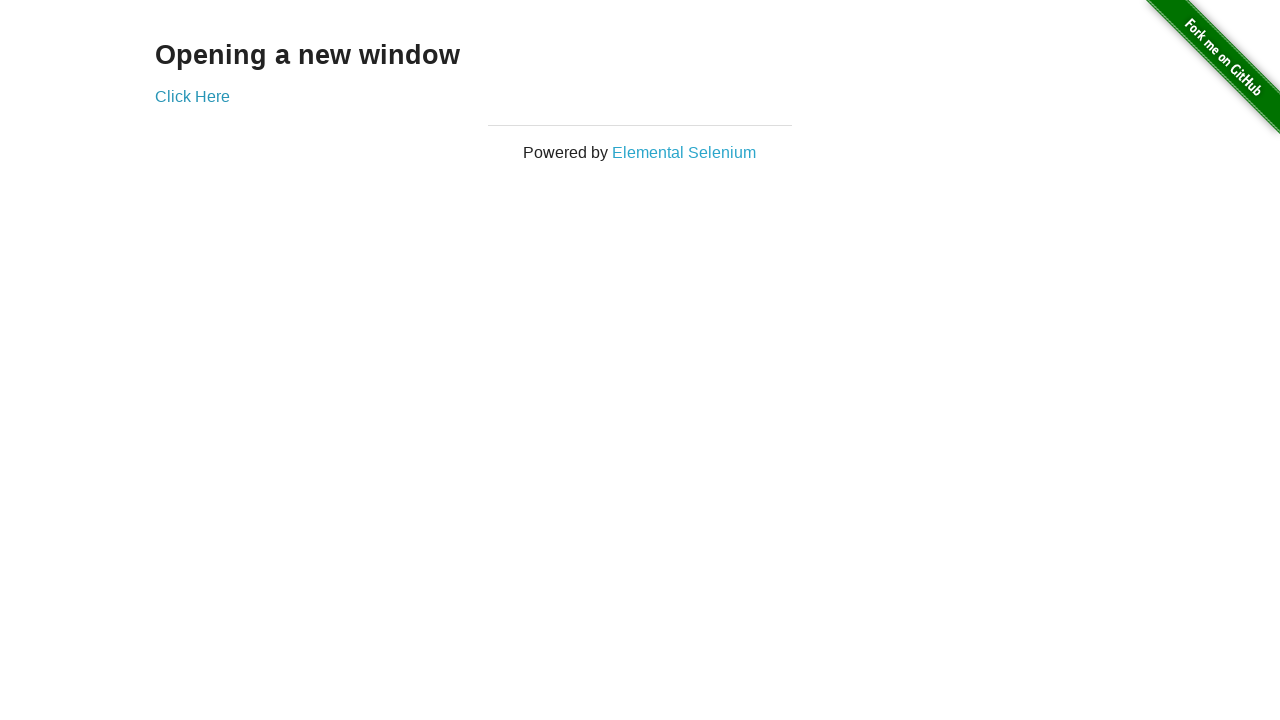